Tests that different products have different descriptions and article codes by selecting two different products after applying filters

Starting URL: https://www.ue.ba

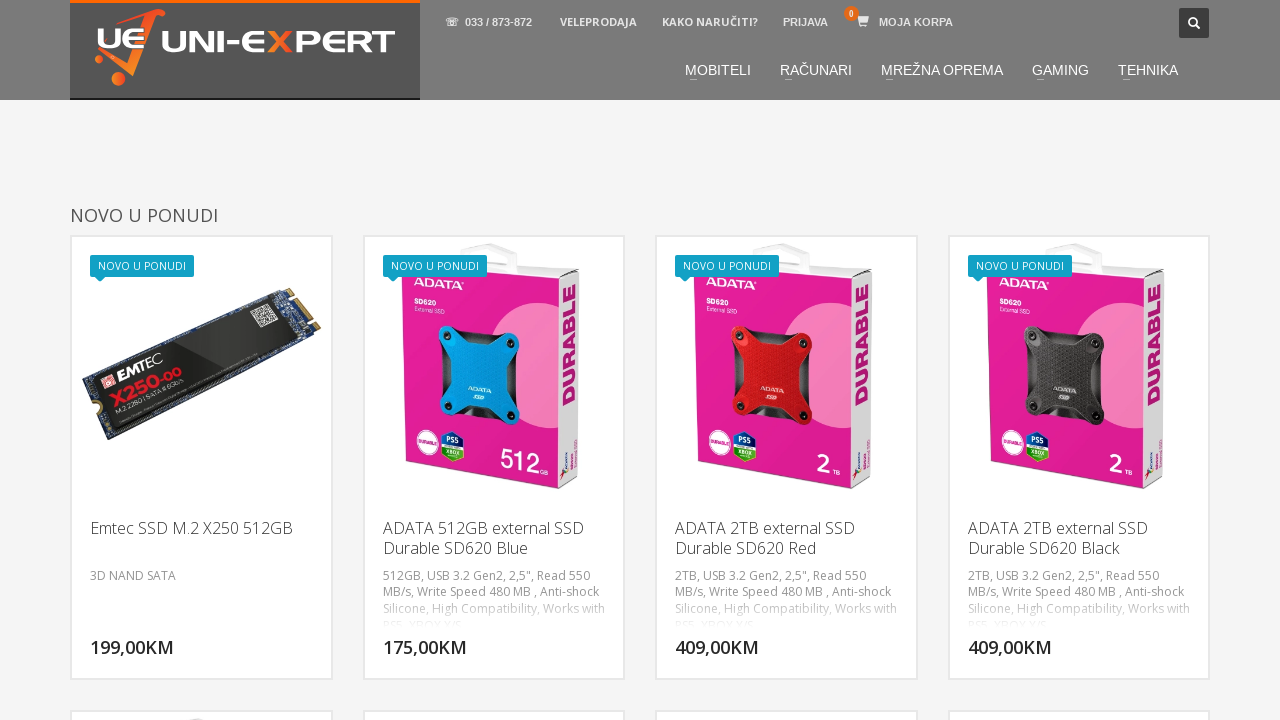

Clicked on computers menu section at (816, 70) on xpath=//*[@id="menu-main-menu"]/li[2]/a
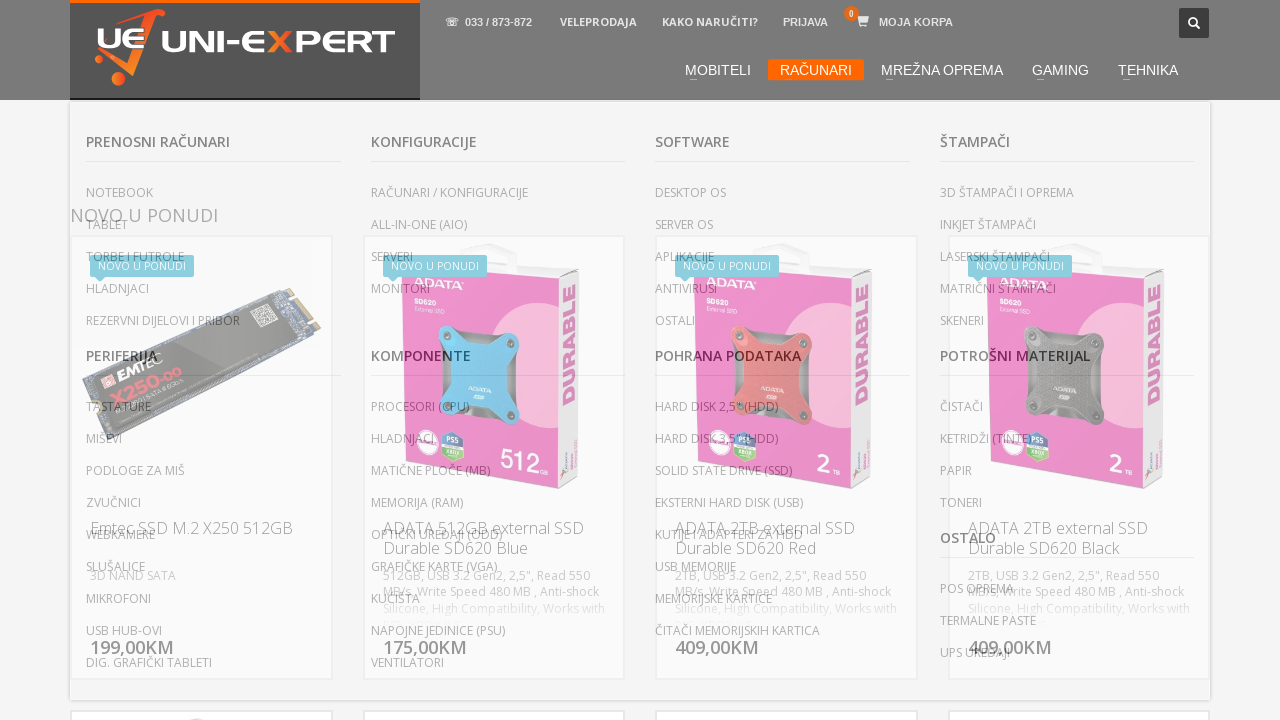

Waited for computers menu to load
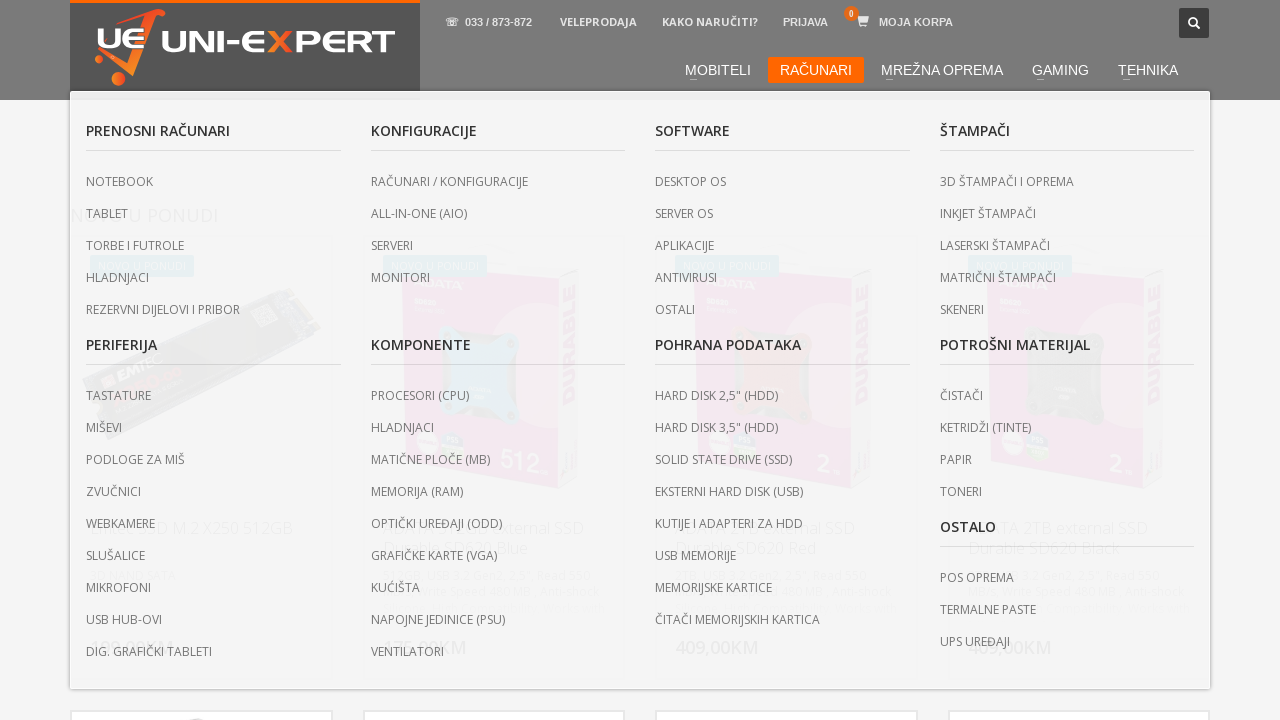

Clicked on notebooks submenu at (213, 182) on xpath=//*[@id="menu-main-menu"]/li[2]/ul/li[1]/ul/li[1]/a
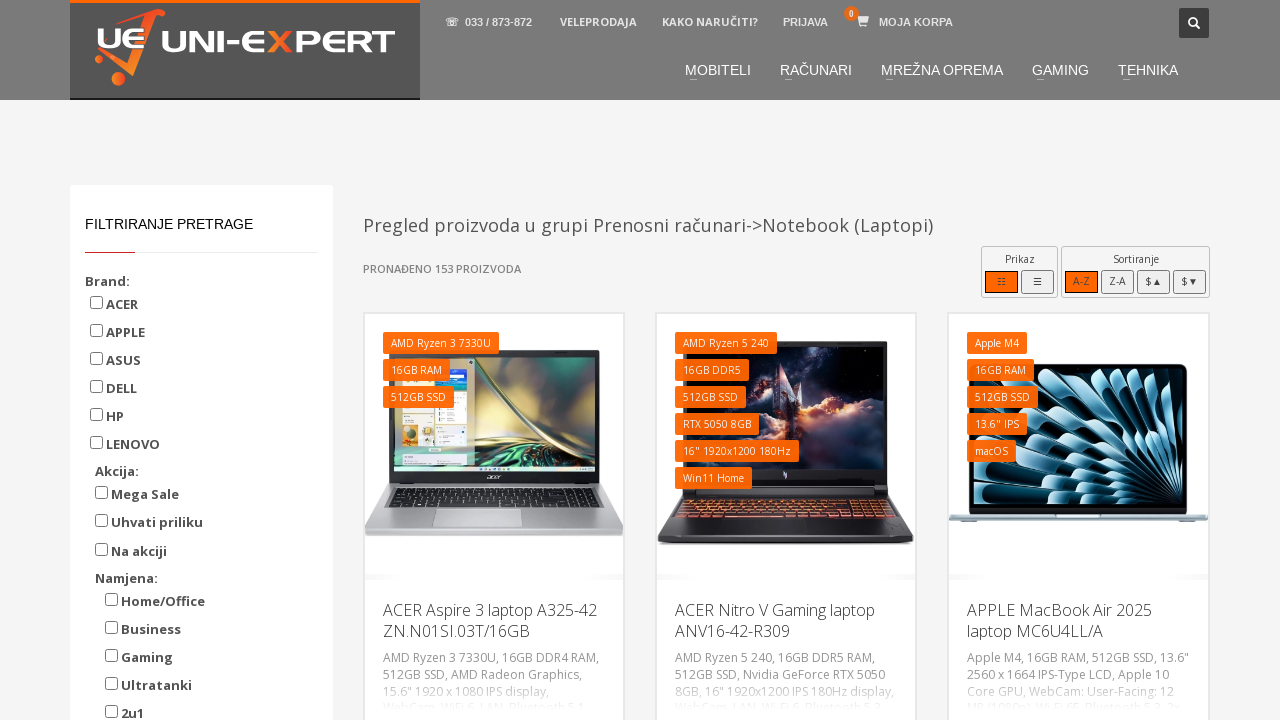

Waited for notebooks page to load
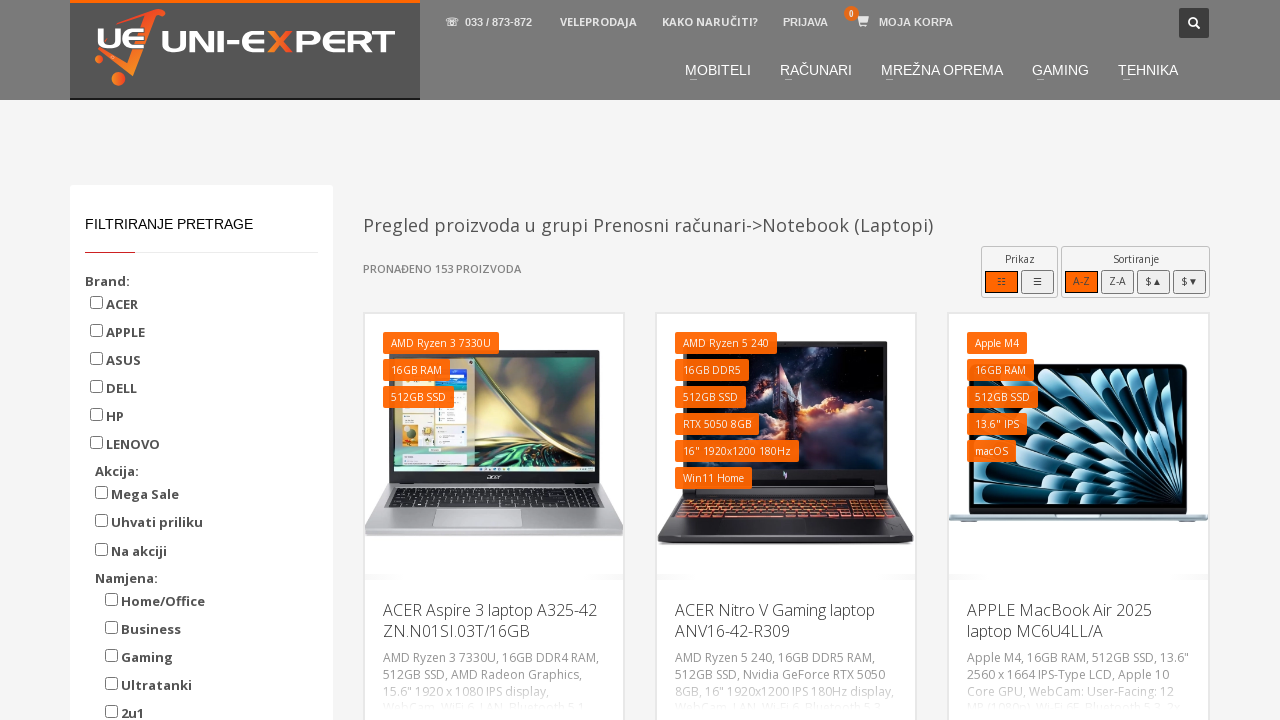

Applied Apple filter at (96, 330) on xpath=//*[@id="sidebar-widget"]/div/form/div/ul/label[2]/input
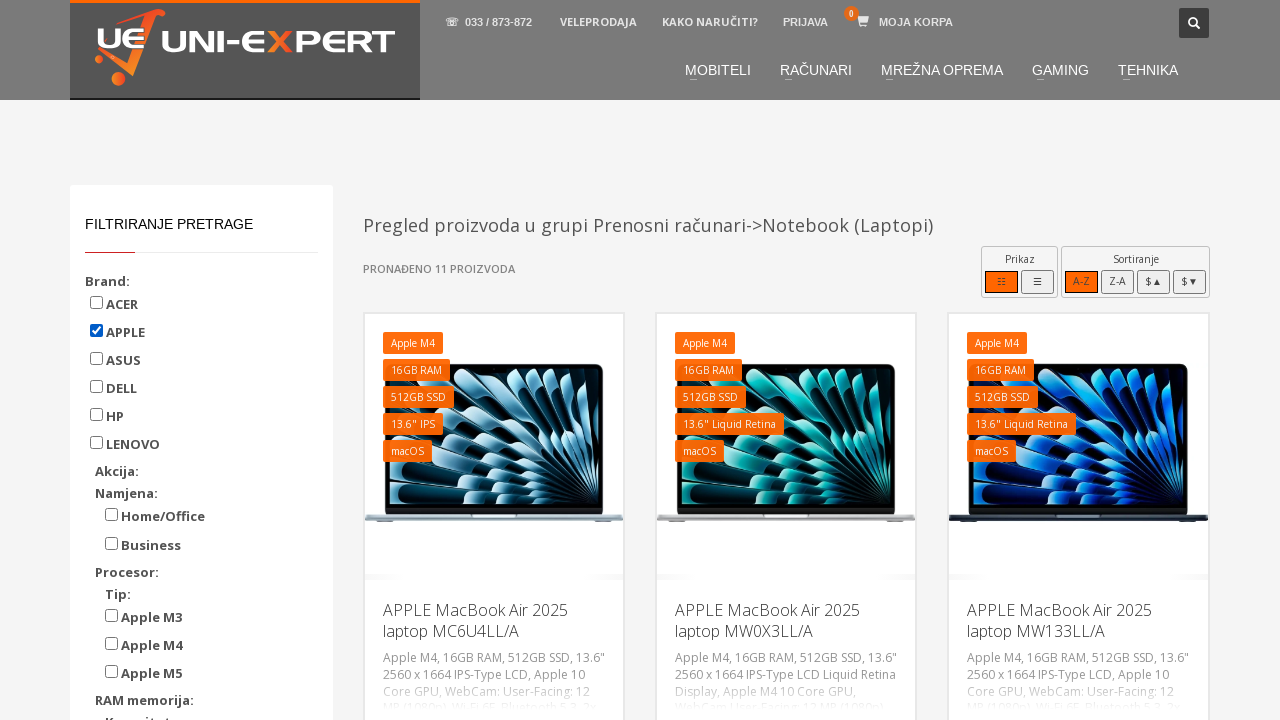

Waited for Apple filter to apply
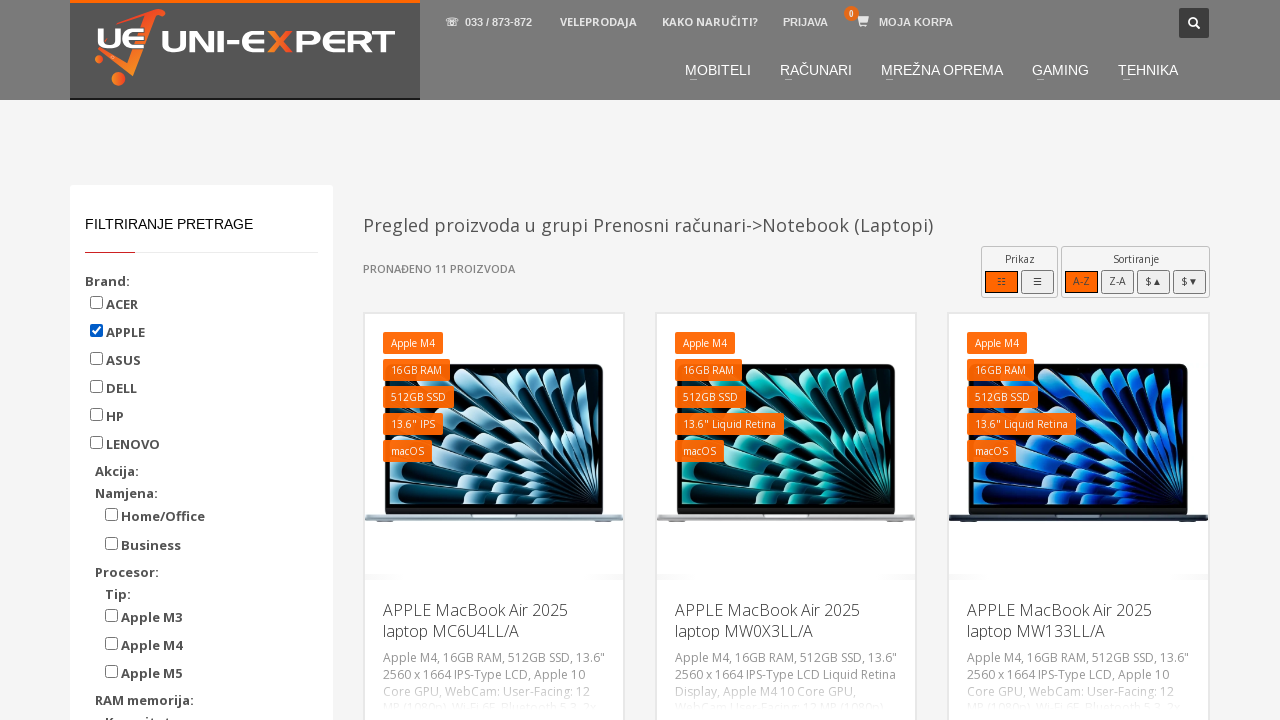

Applied M3 10-core GPU filter at (112, 361) on xpath=//*[@id="sidebar-widget"]/div/form/ul/li[6]/ul/li[1]/label/input
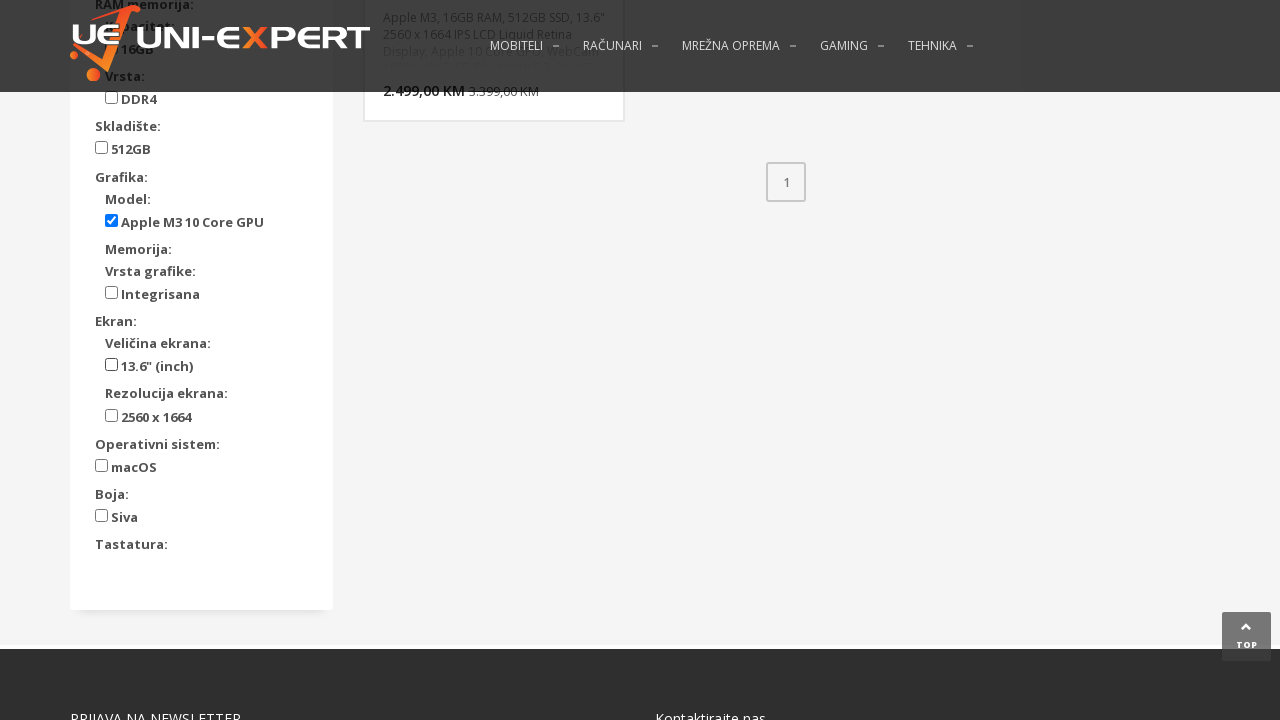

Waited for M3 10-core GPU filter to apply
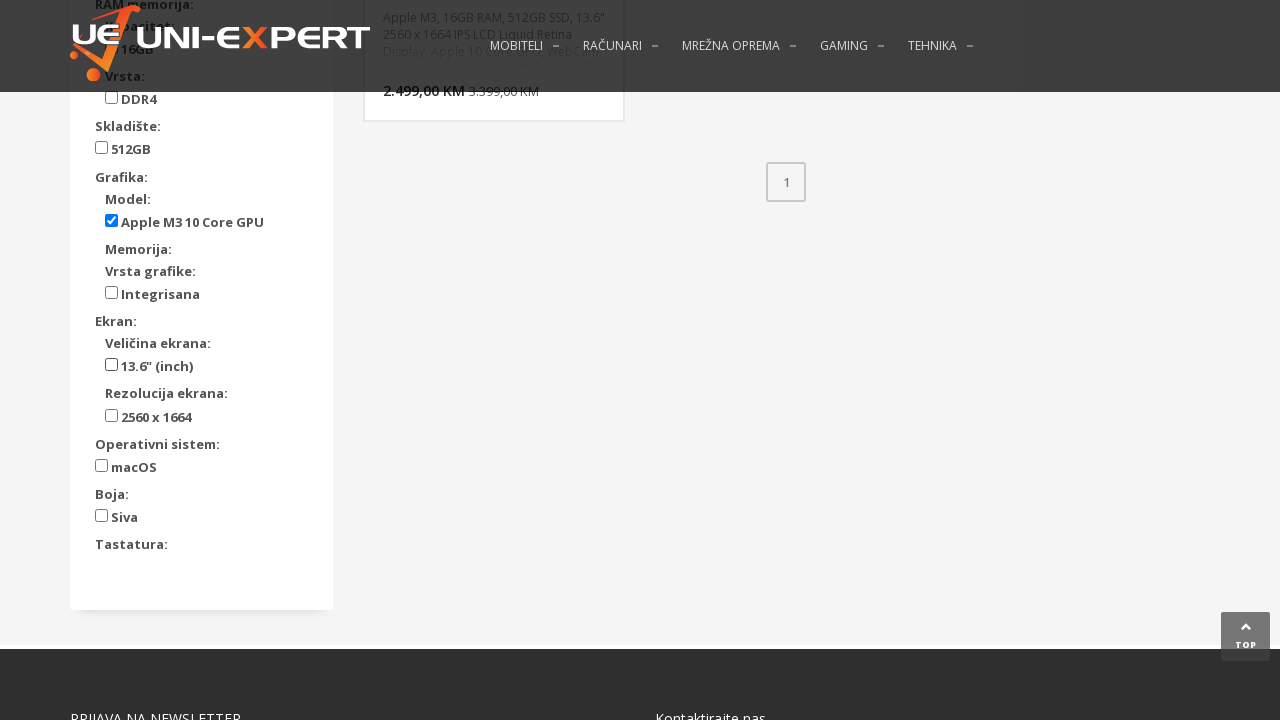

Clicked on first product at (494, 225) on xpath=//*[@id="page"]/ul[1]/li
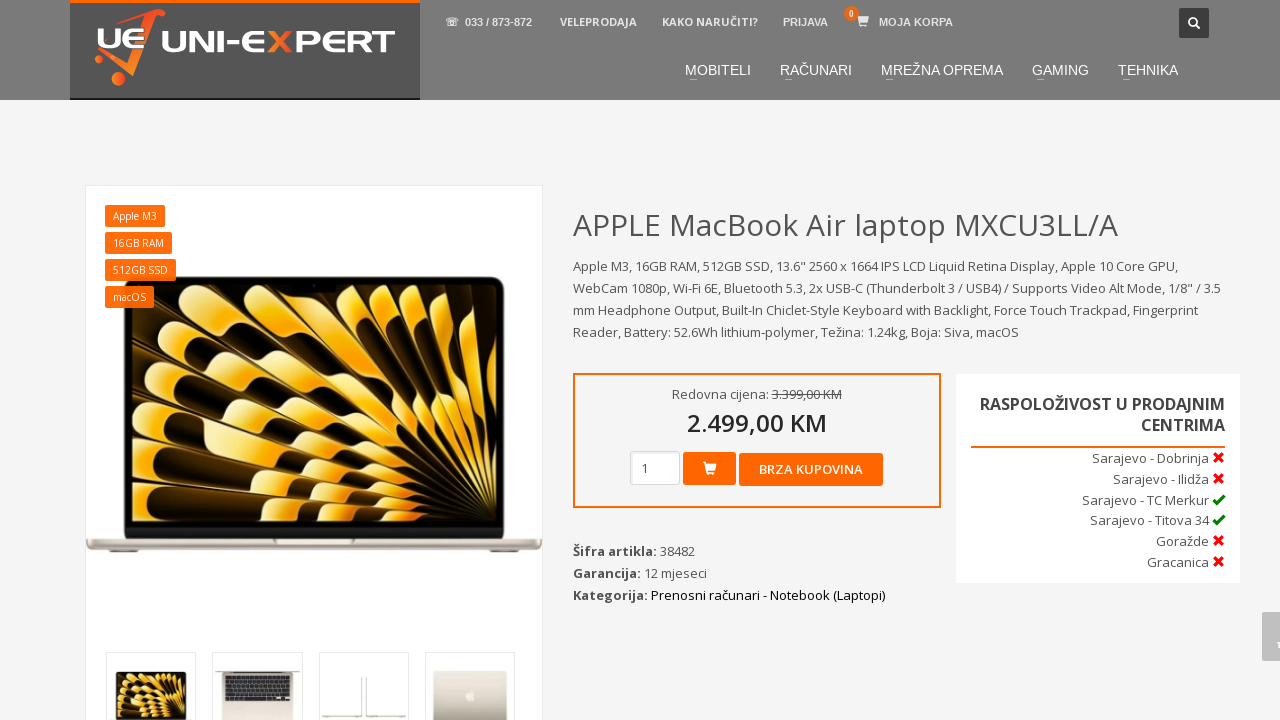

Waited for first product page to load
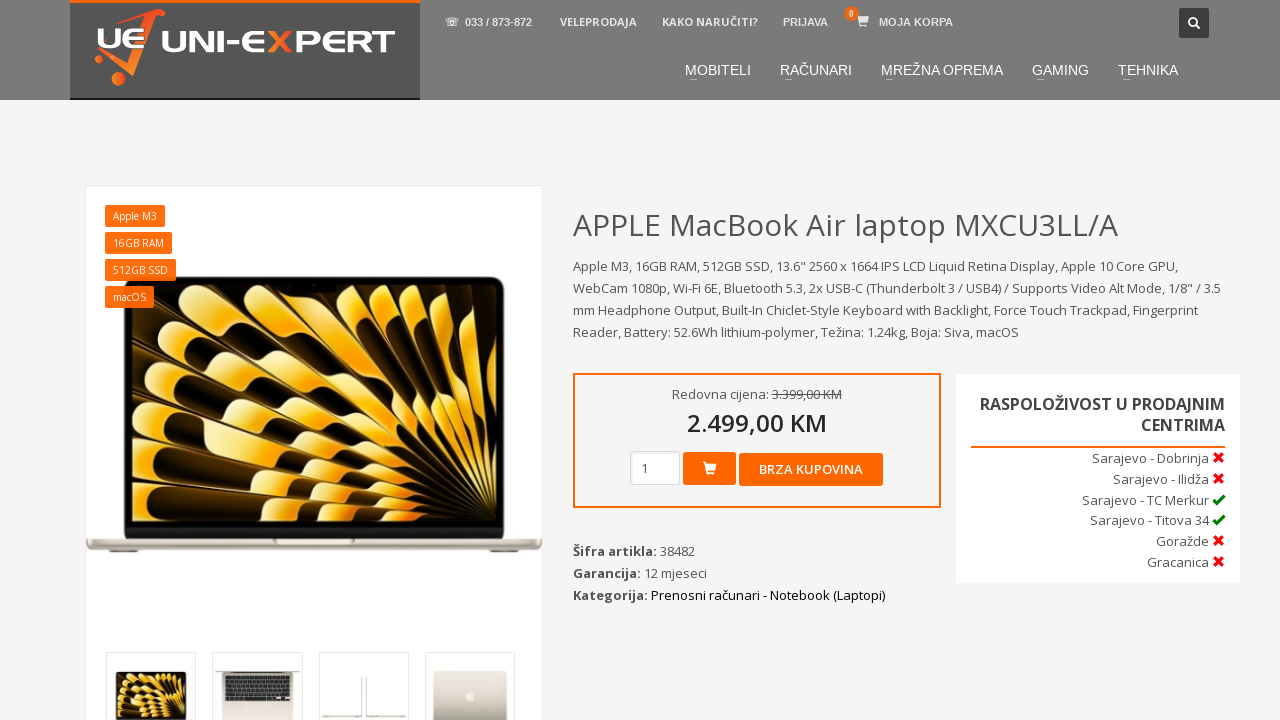

Retrieved description from first product
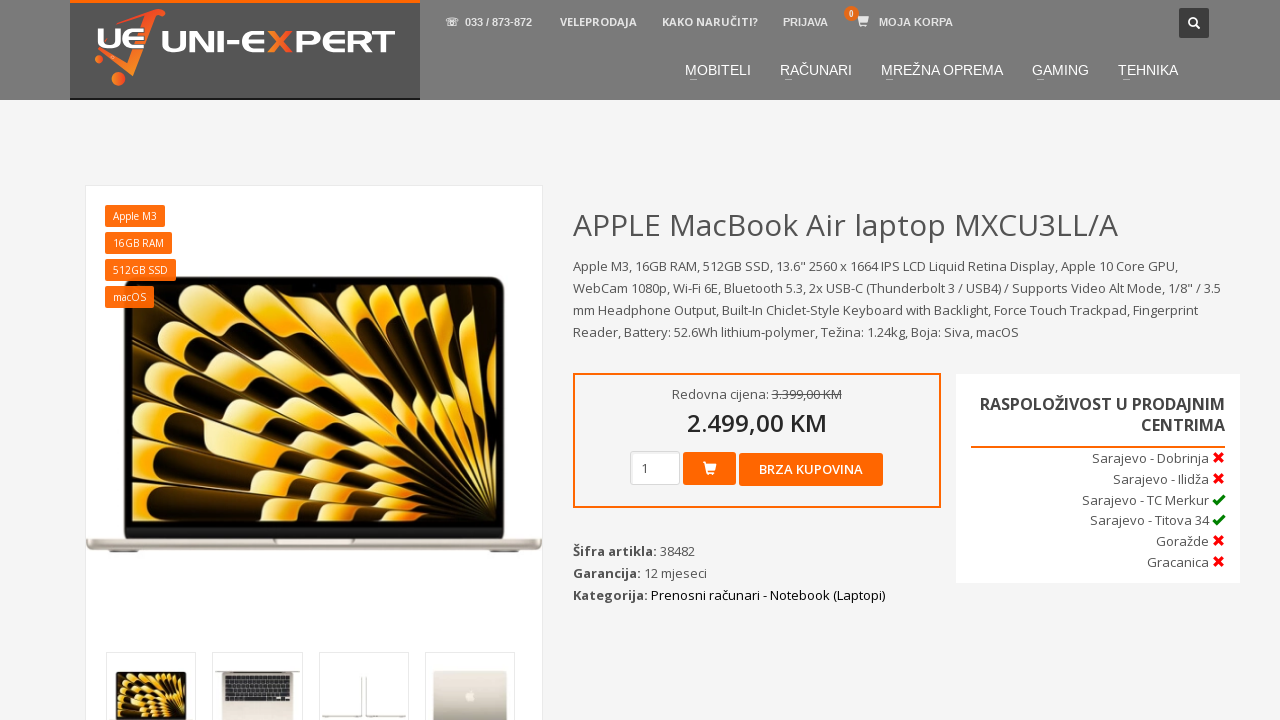

Retrieved article code from first product
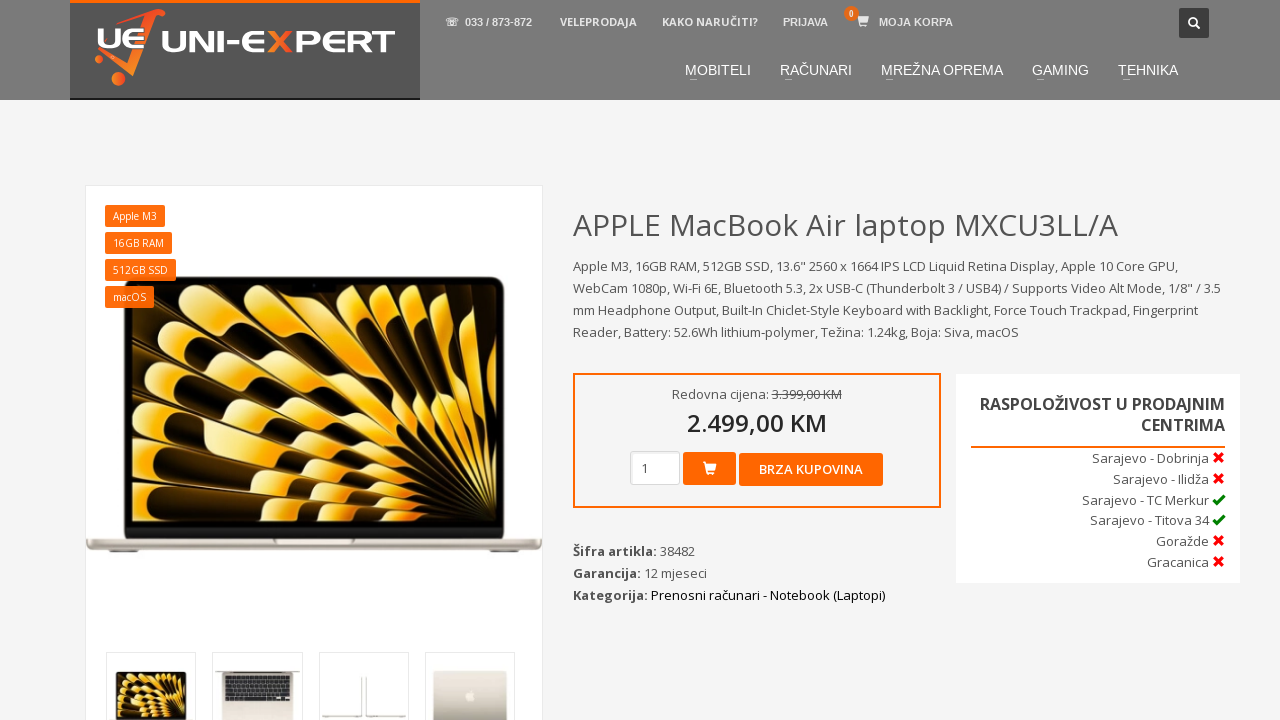

Navigated back to home page
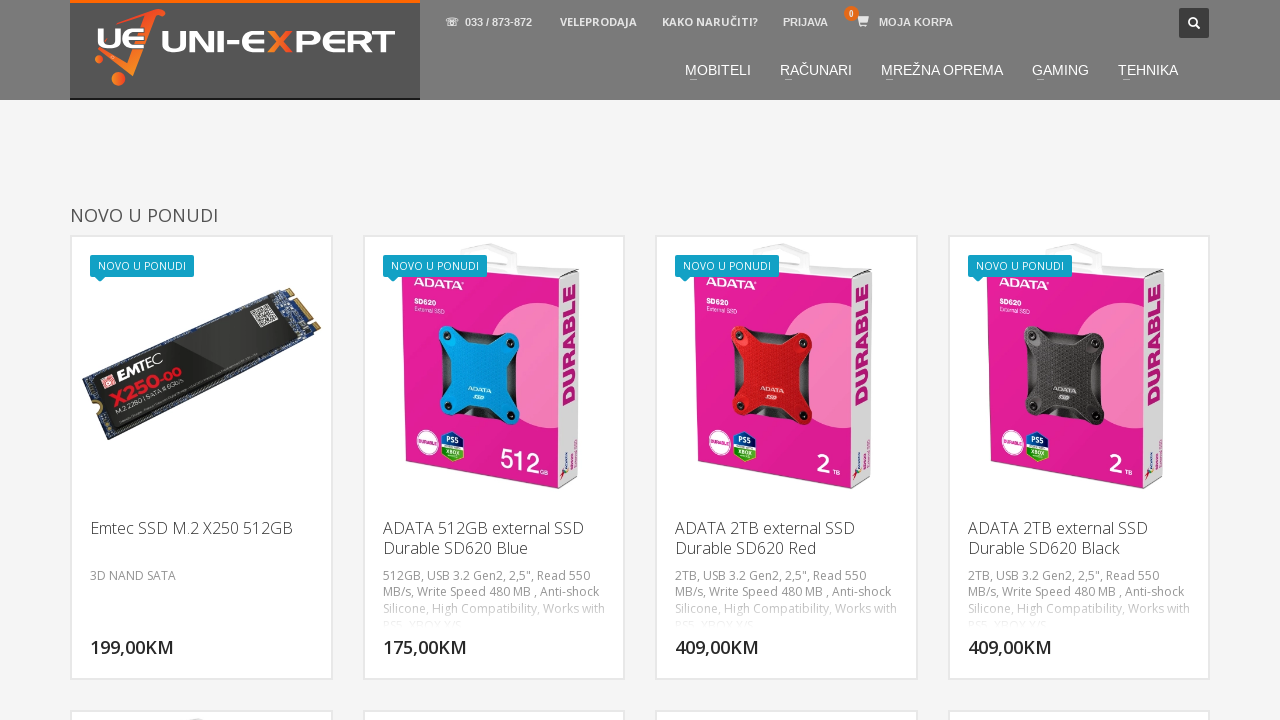

Waited for home page to load
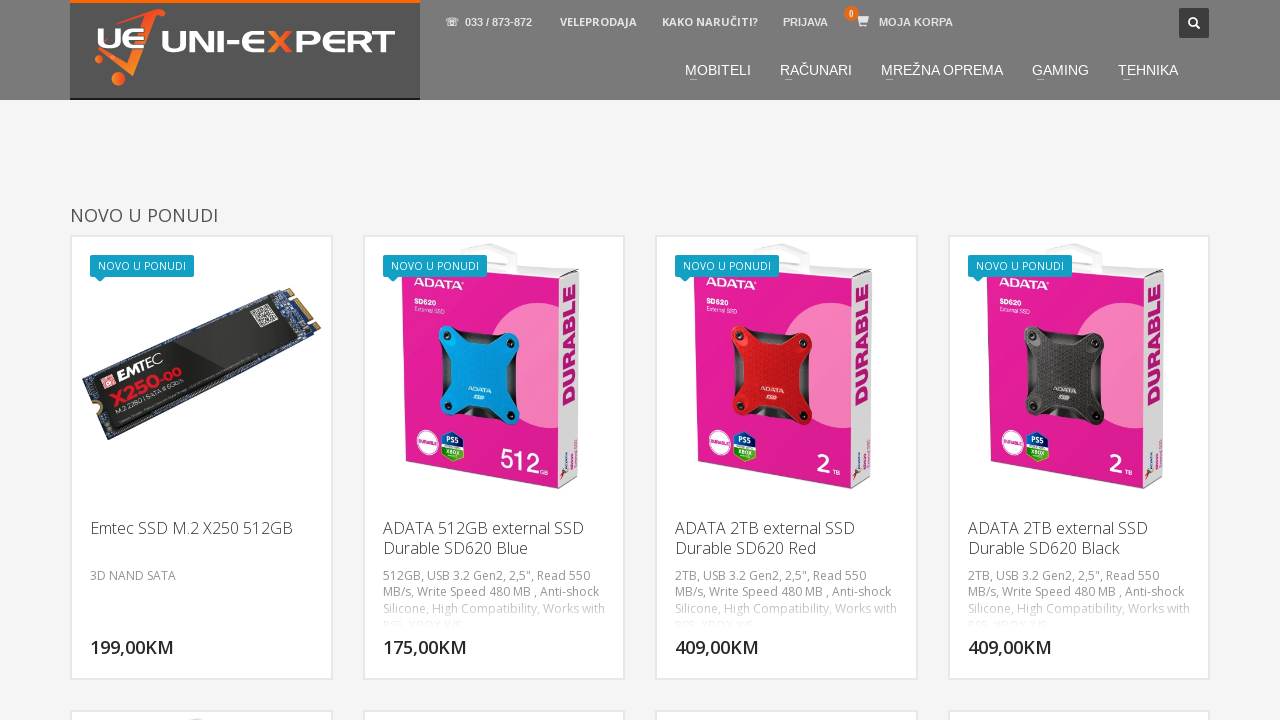

Clicked on computers menu section again at (816, 70) on xpath=//*[@id="menu-main-menu"]/li[2]/a
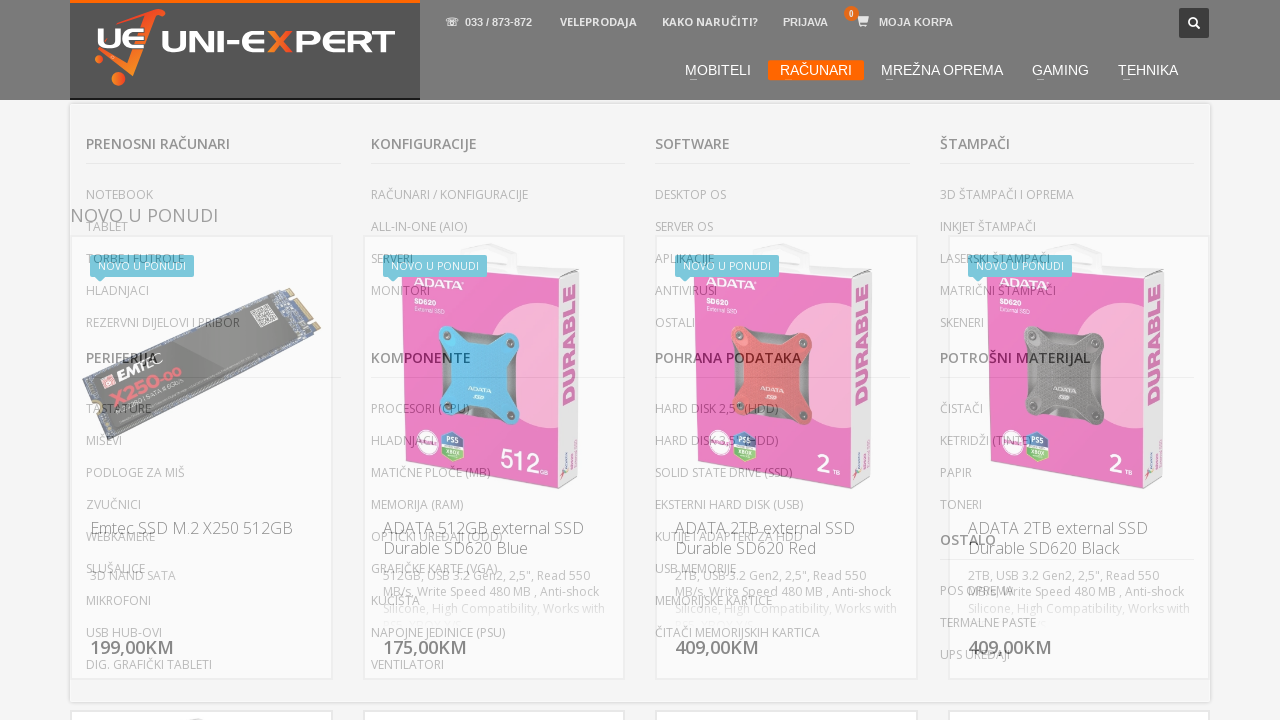

Waited for computers menu to load
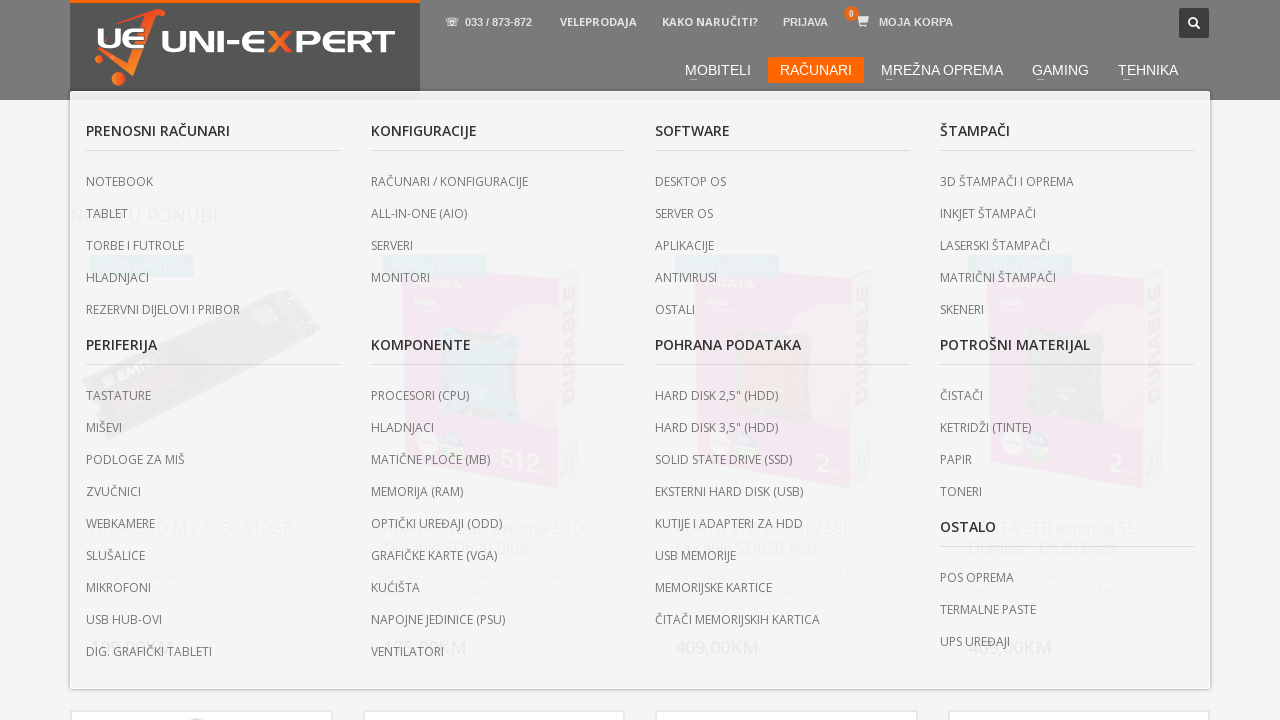

Clicked on notebooks submenu again at (213, 182) on xpath=//*[@id="menu-main-menu"]/li[2]/ul/li[1]/ul/li[1]/a
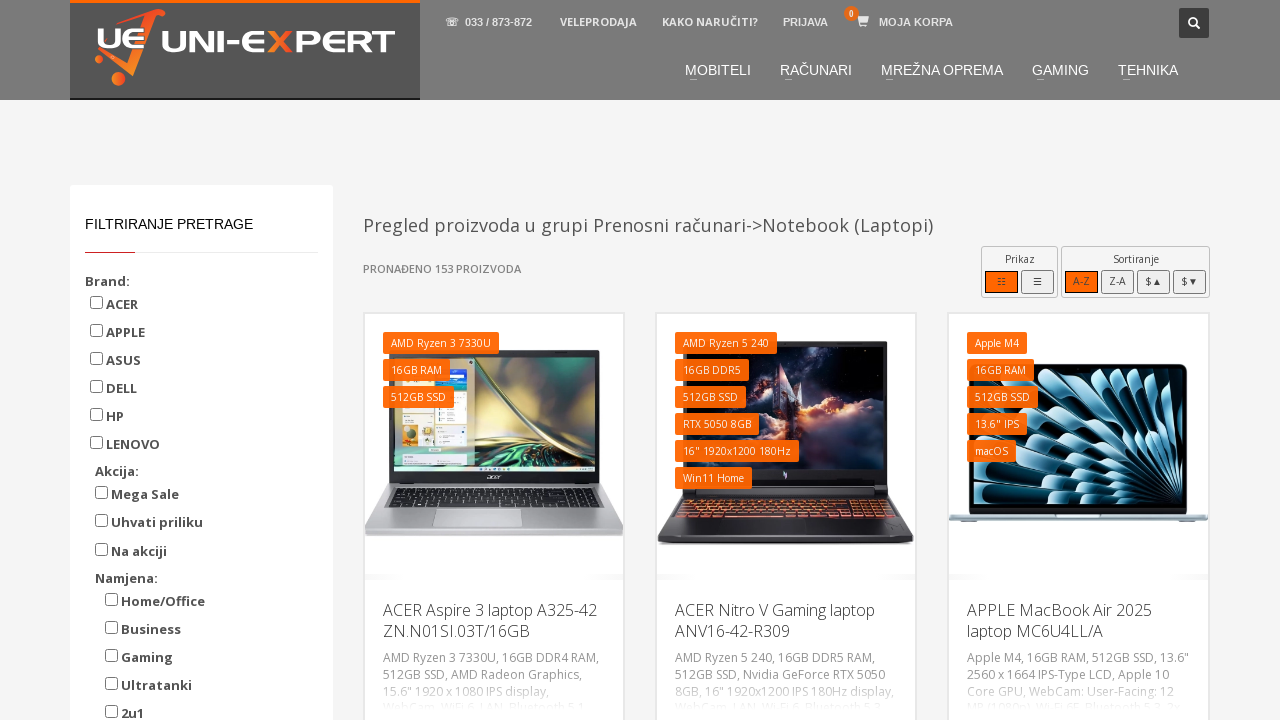

Waited for notebooks page to load
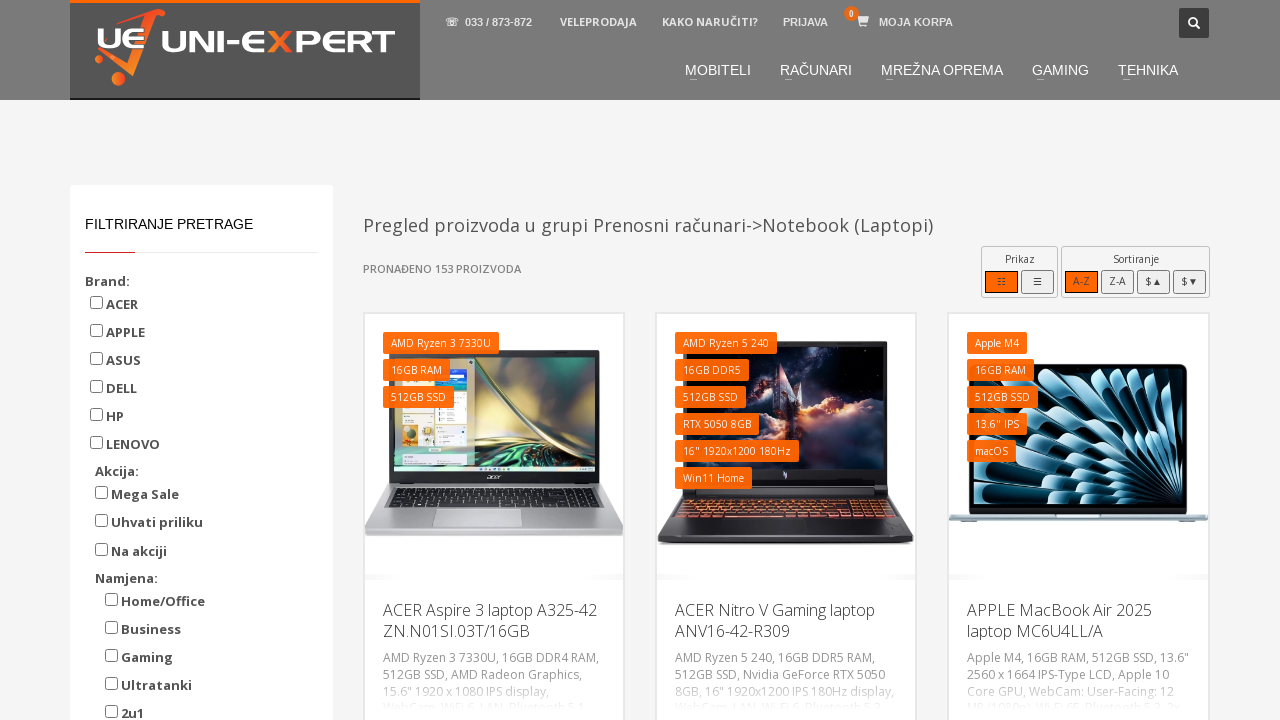

Applied Apple filter at (96, 330) on xpath=//*[@id="sidebar-widget"]/div/form/div/ul/label[2]/input
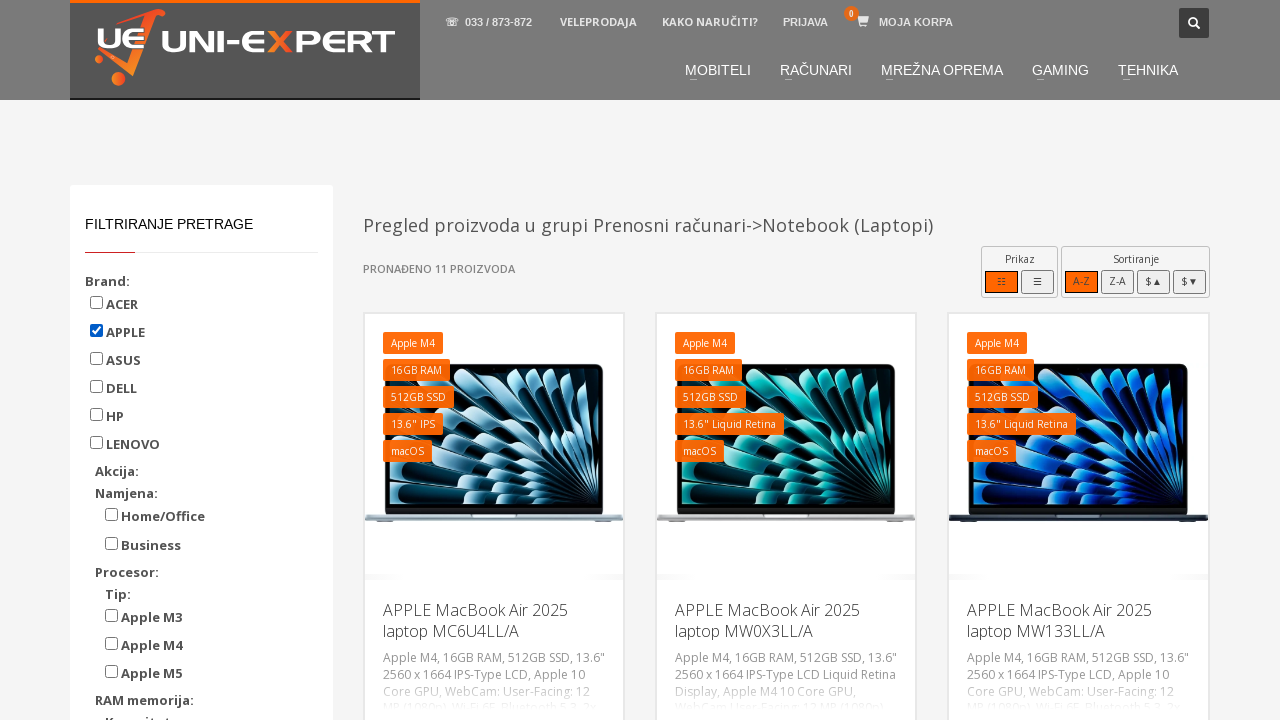

Waited for Apple filter to apply
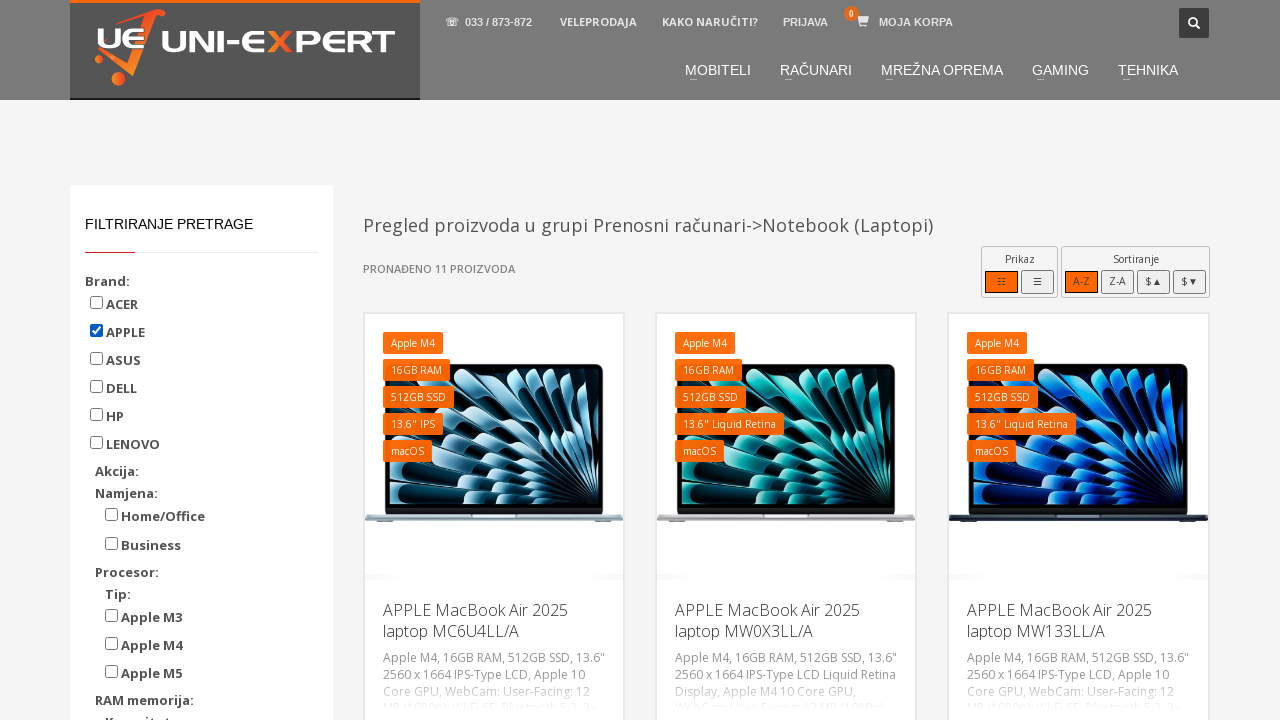

Clicked on second product at (786, 495) on xpath=//*[@id="page"]/ul[1]/li[2]
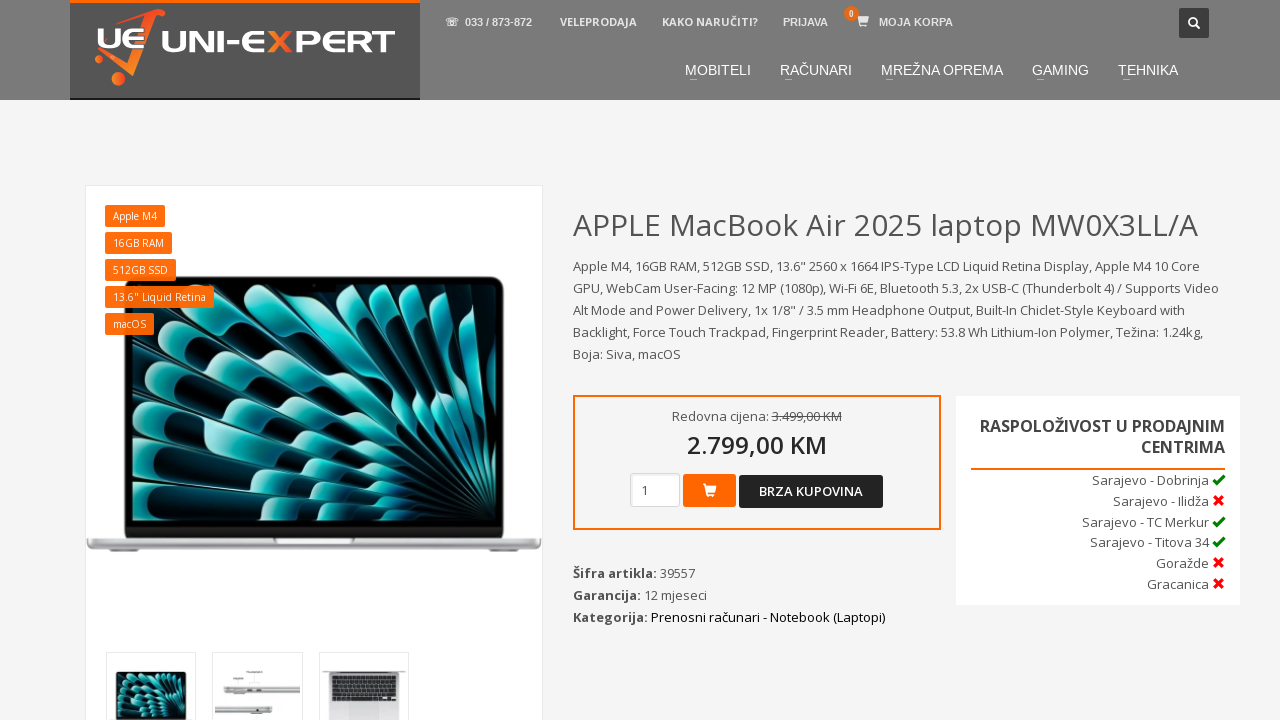

Waited for second product page to load
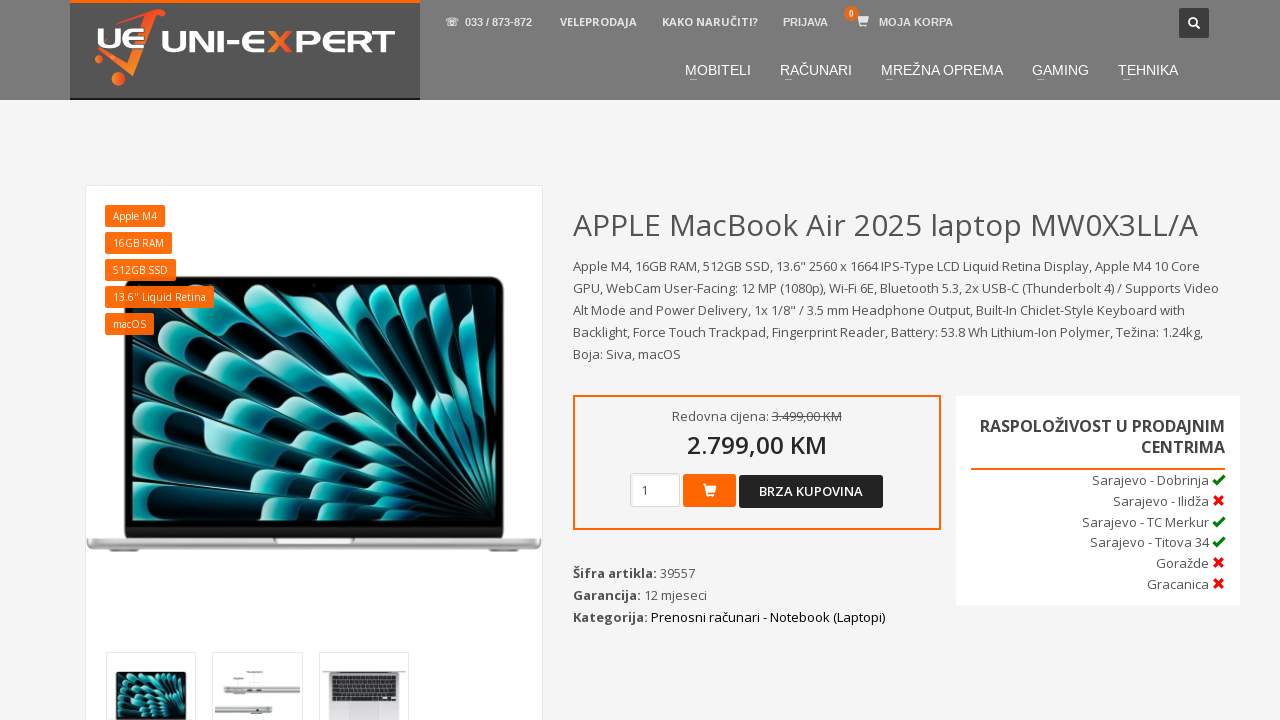

Retrieved description from second product
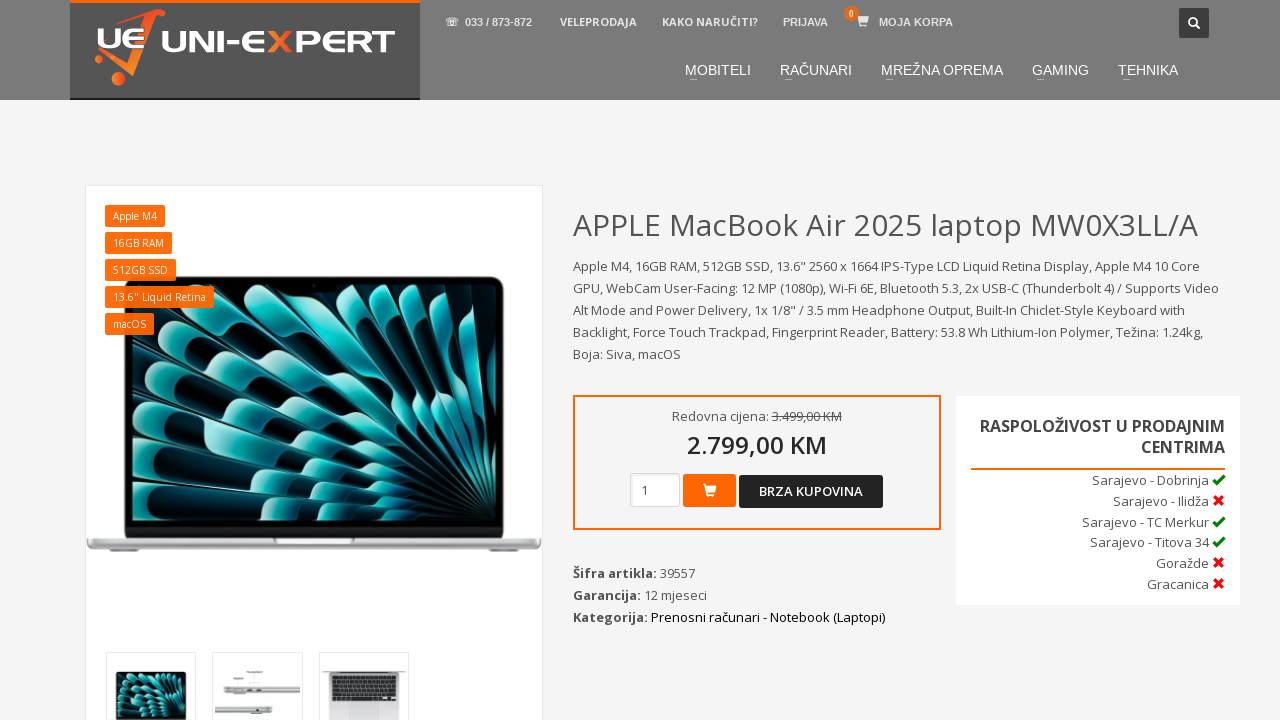

Retrieved article code from second product
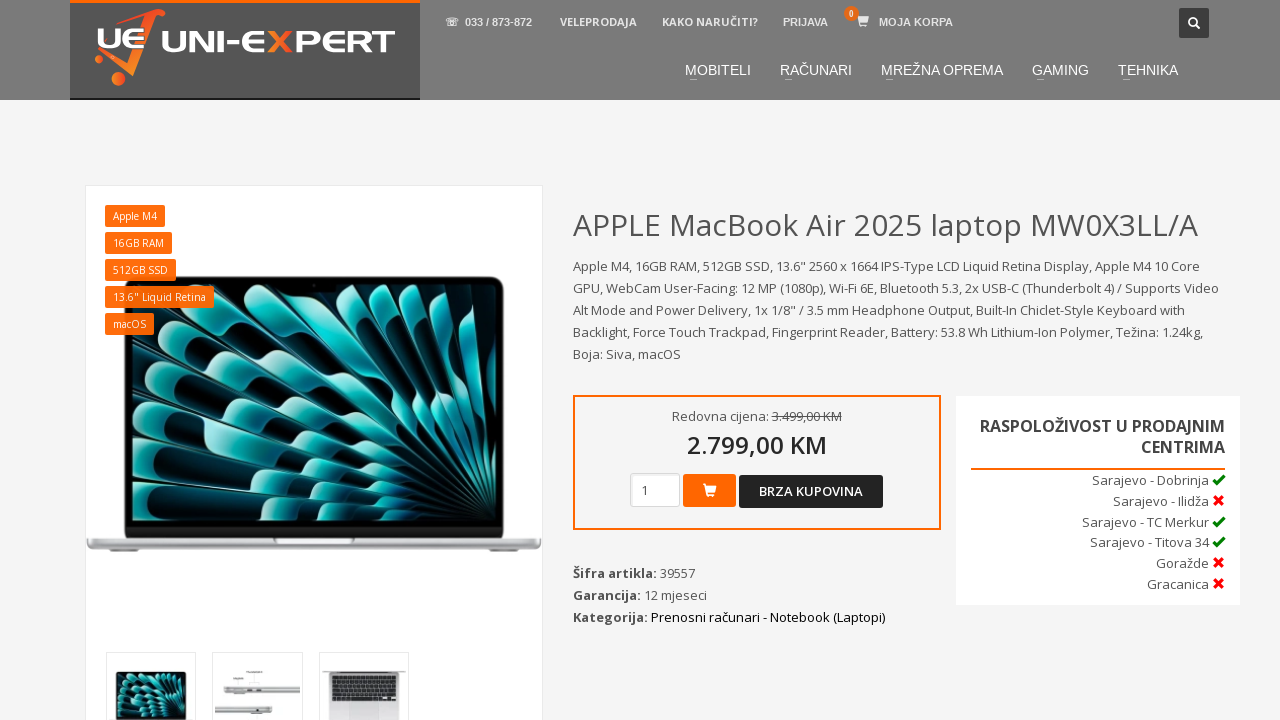

Verified that first and second product descriptions are different
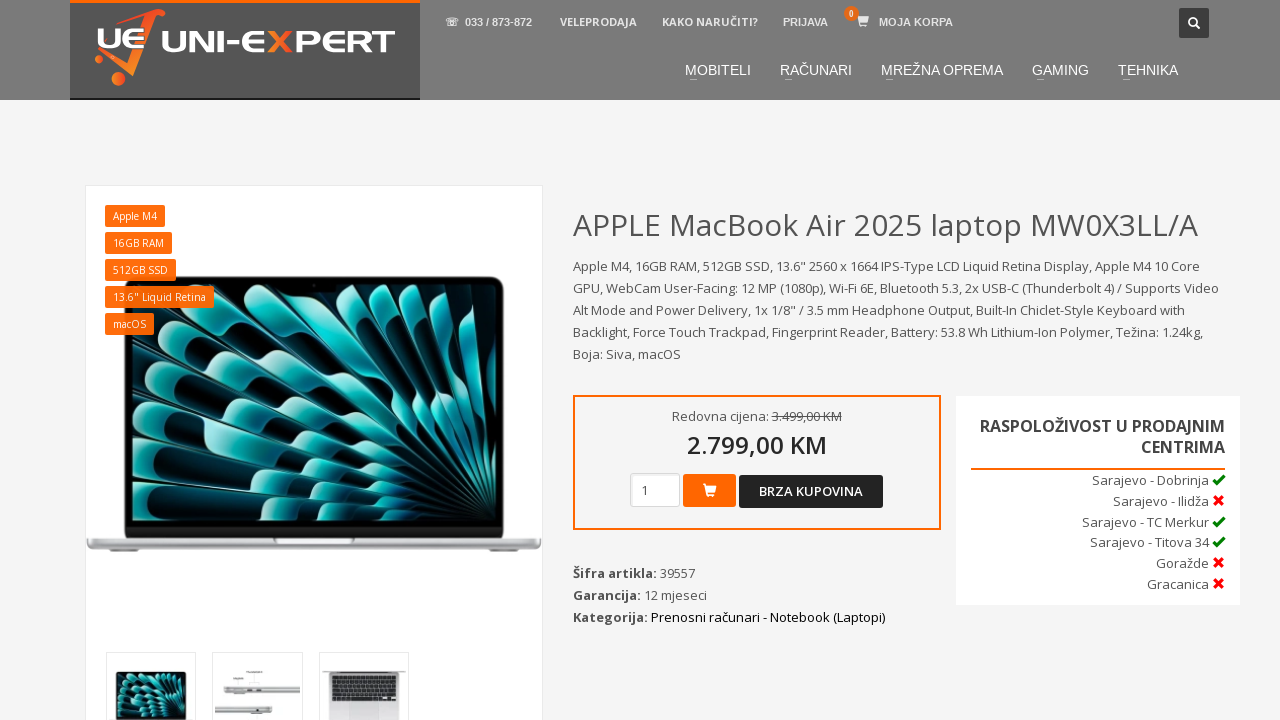

Verified that first and second product article codes are different
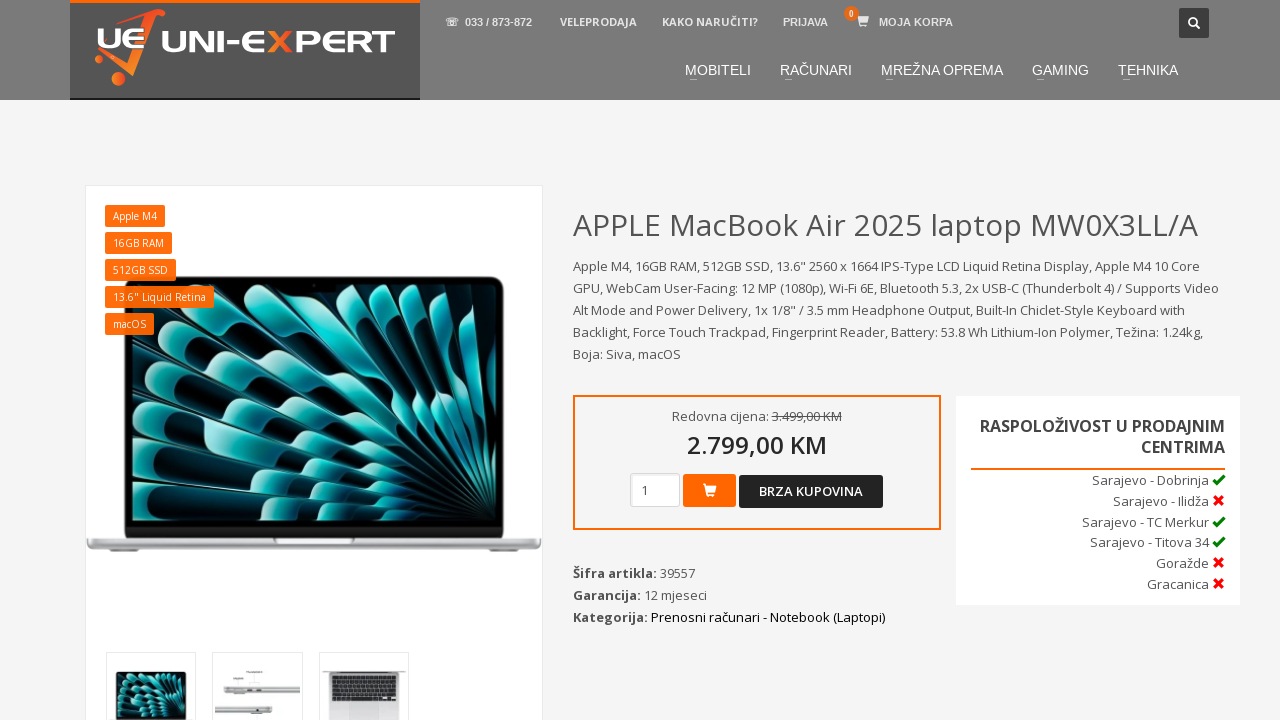

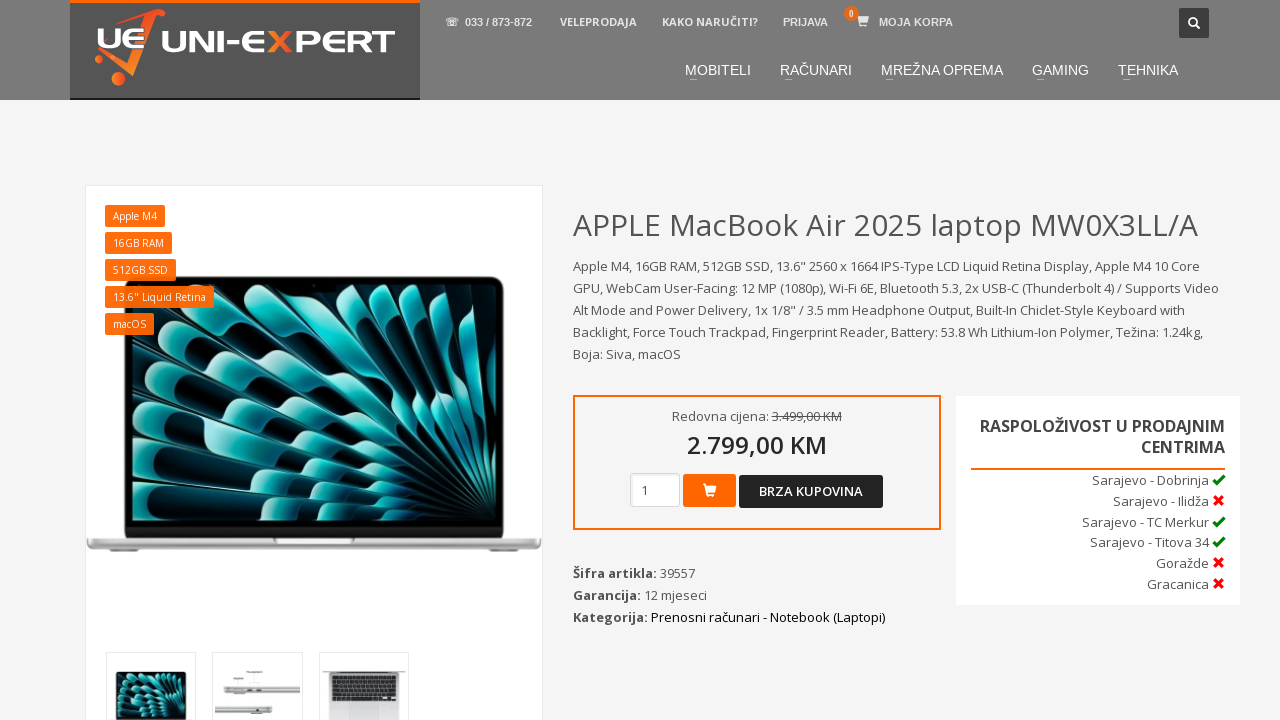